Tests the search functionality on Playwright documentation by clicking the search button and entering a search query

Starting URL: https://playwright.dev/python/docs/intro

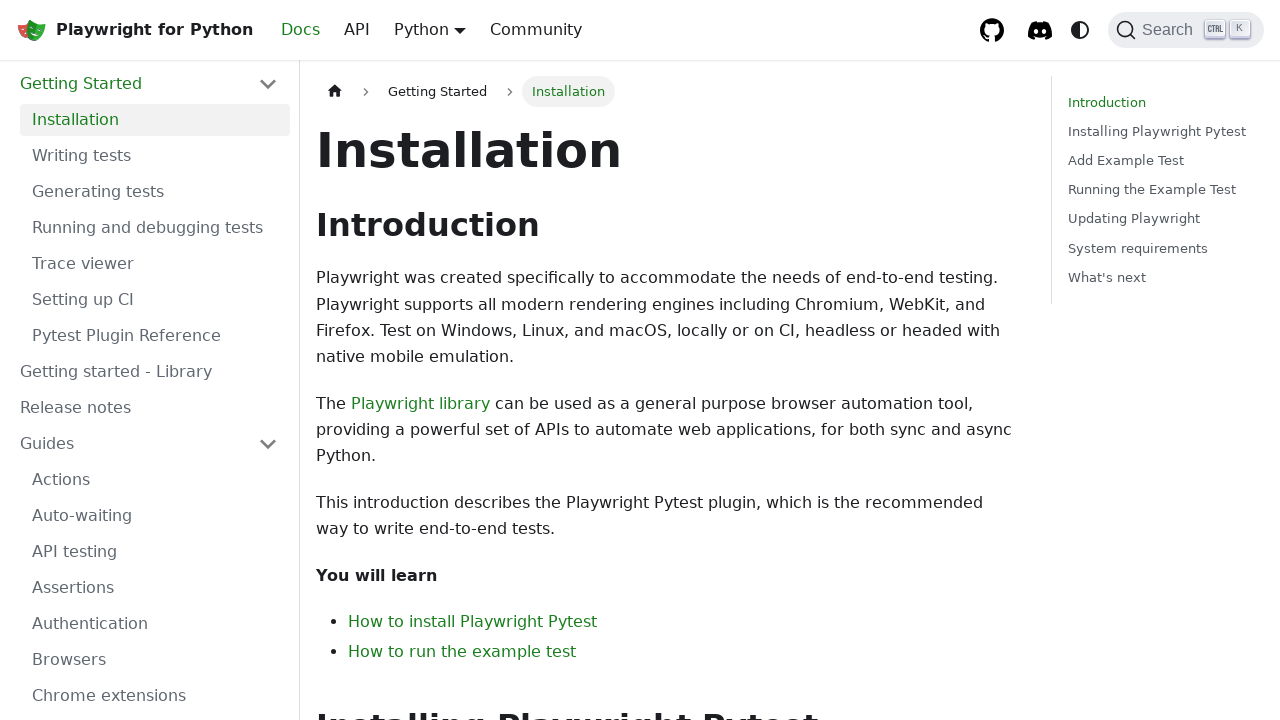

Clicked the Search button on Playwright documentation at (1186, 30) on internal:role=button[name="Search"i]
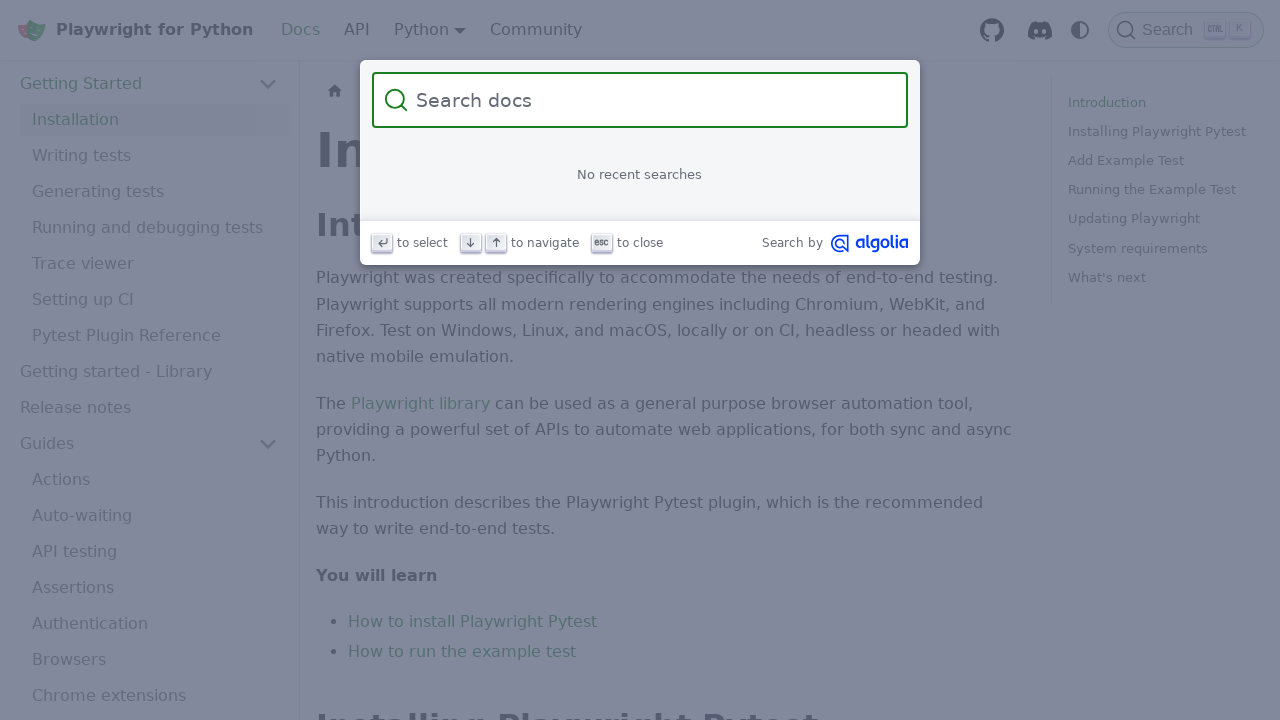

Entered 'screenshot' into the search input field on input[type='search']
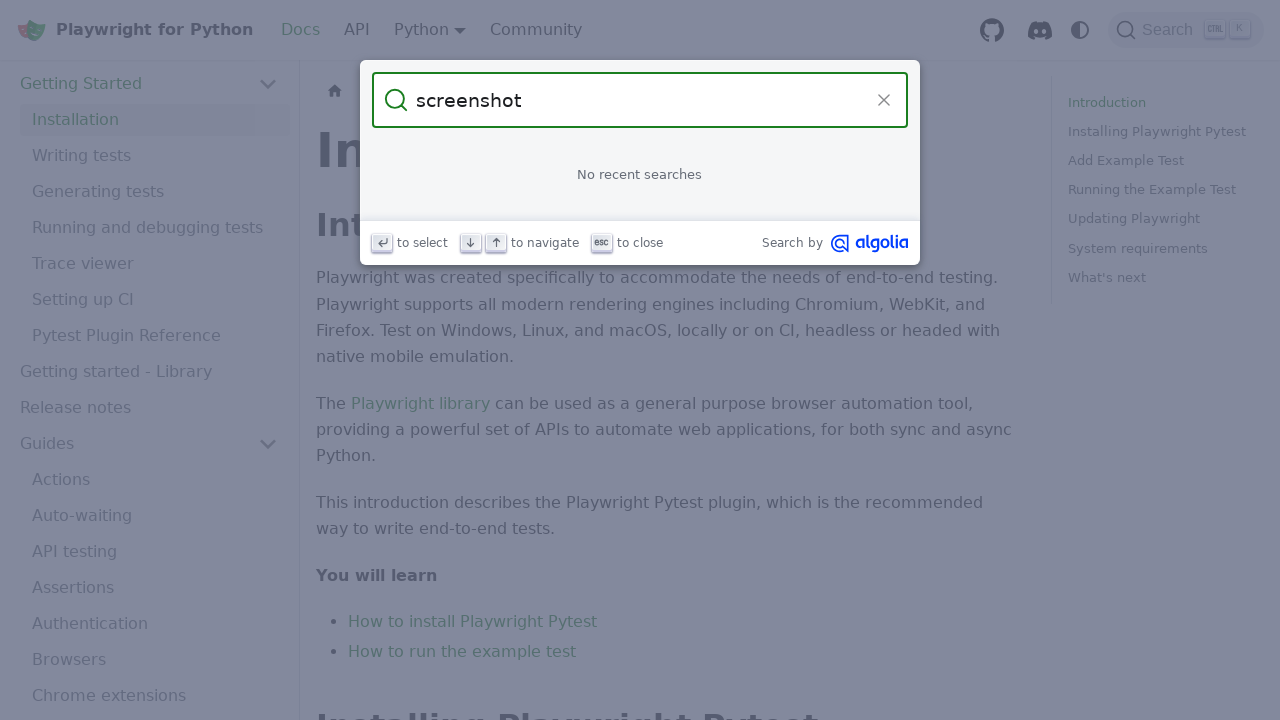

Waited for search results to load
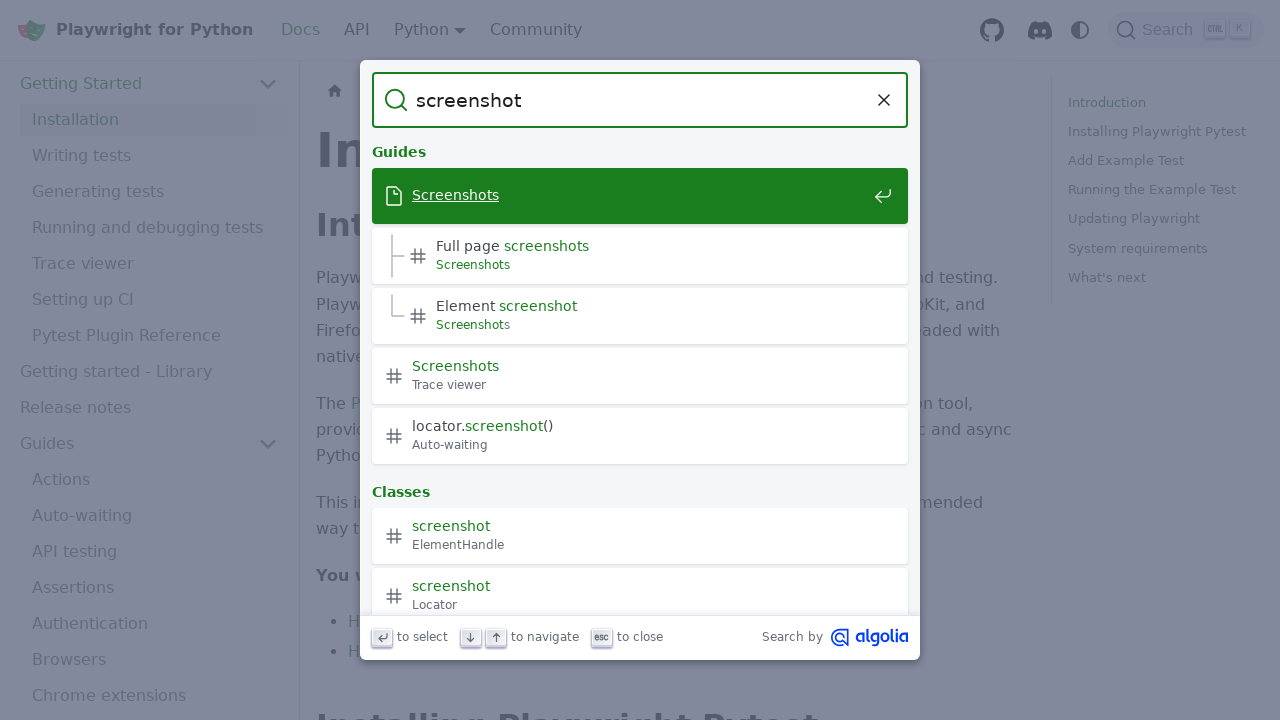

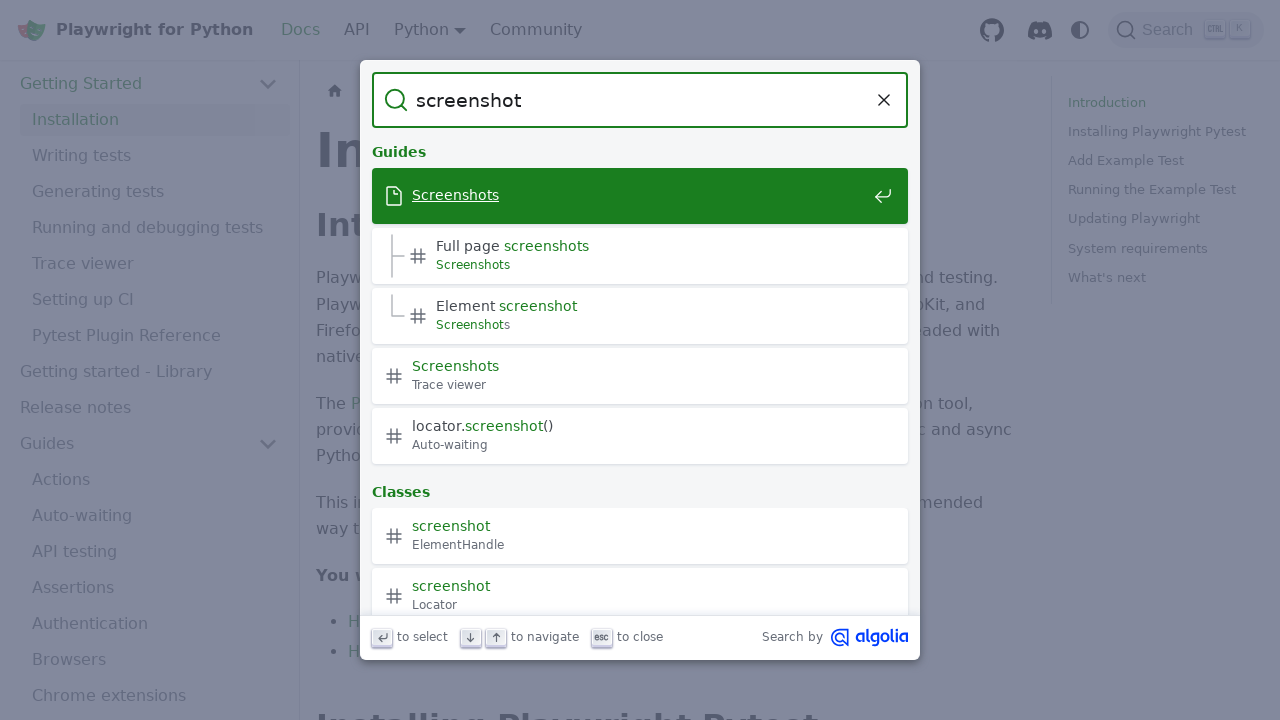